Tests iframe functionality by switching to a frame and filling a username field within it

Starting URL: https://demoapps.qspiders.com/ui/frames?sublist=0

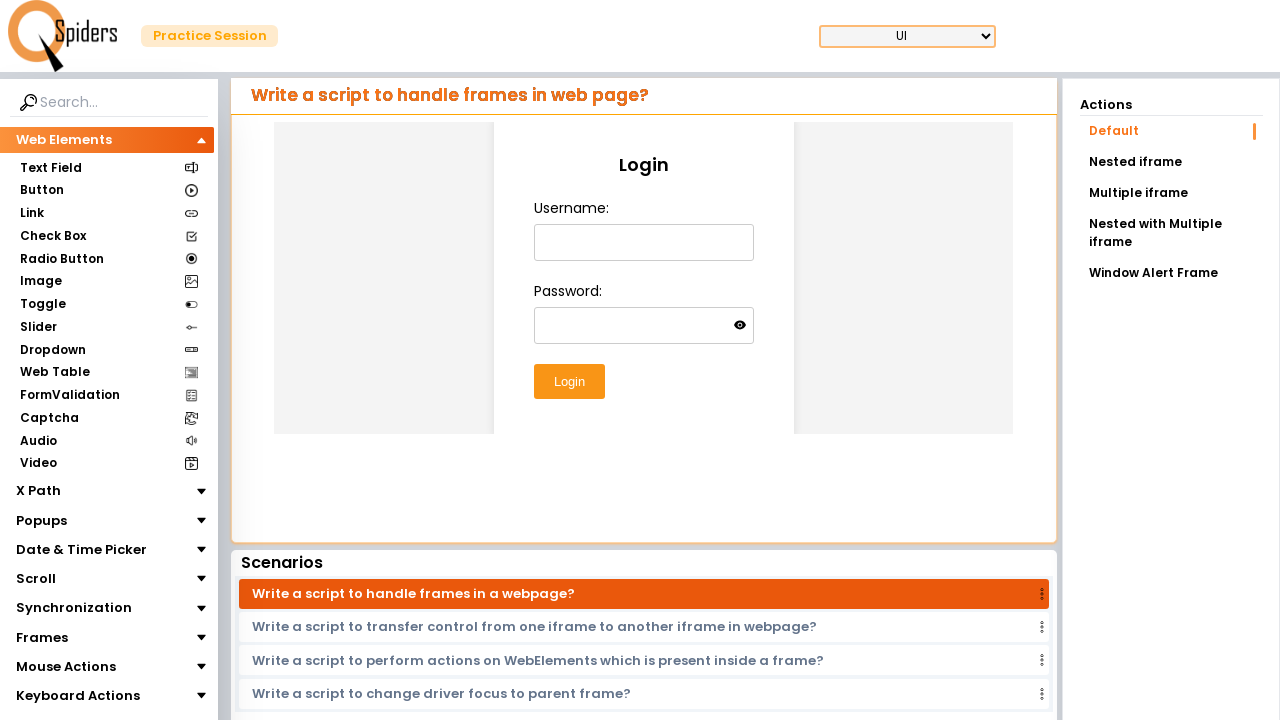

Navigated to iframe test page
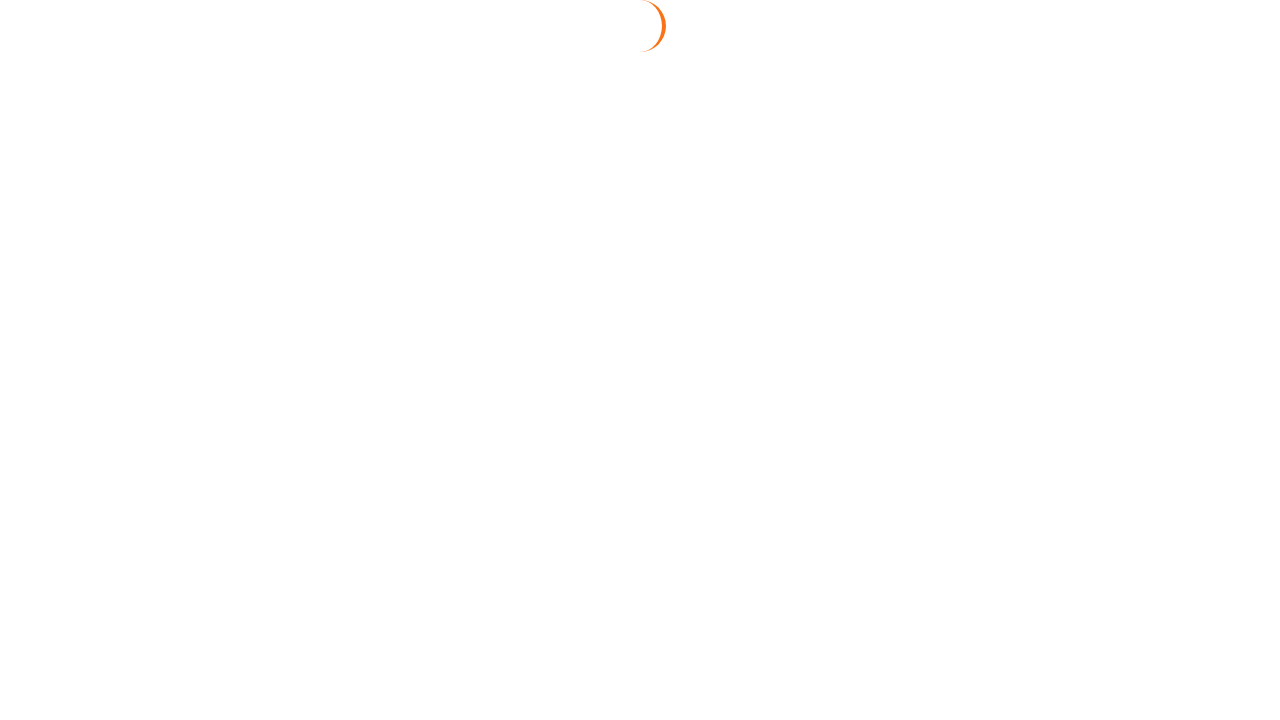

Located the first iframe on the page
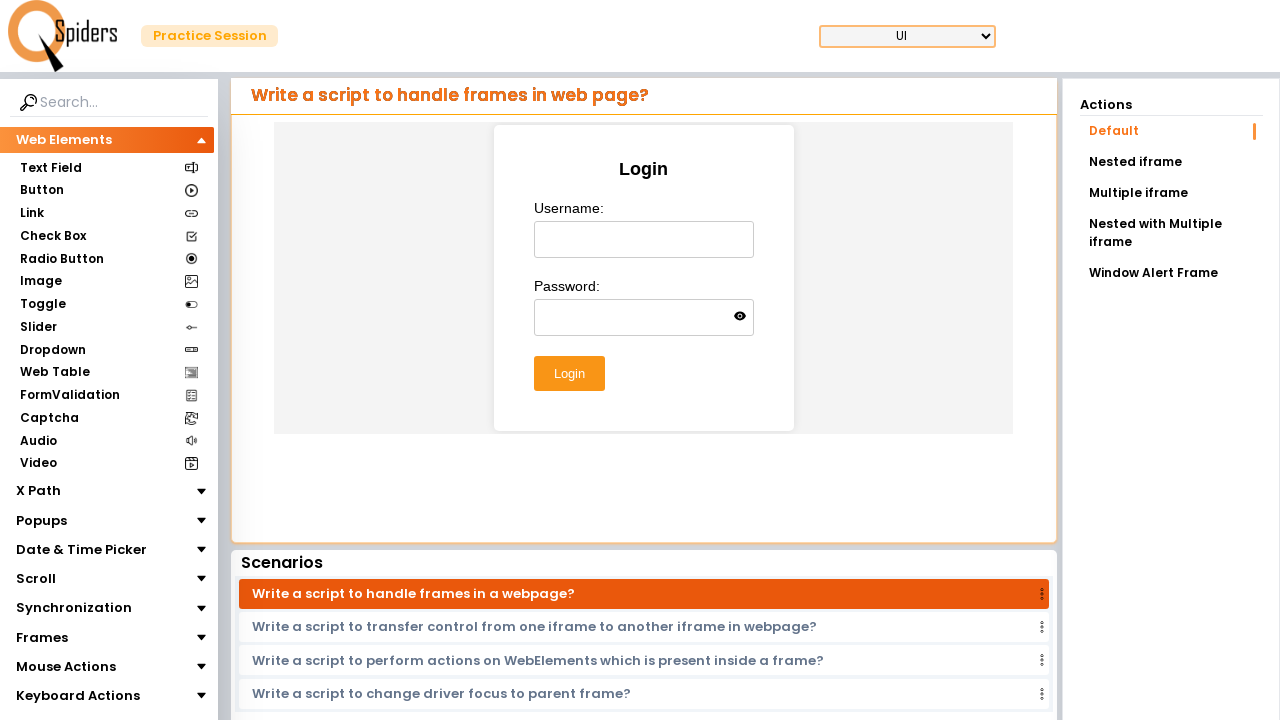

Filled username field within the frame with 'shashi' on iframe >> nth=0 >> internal:control=enter-frame >> #username
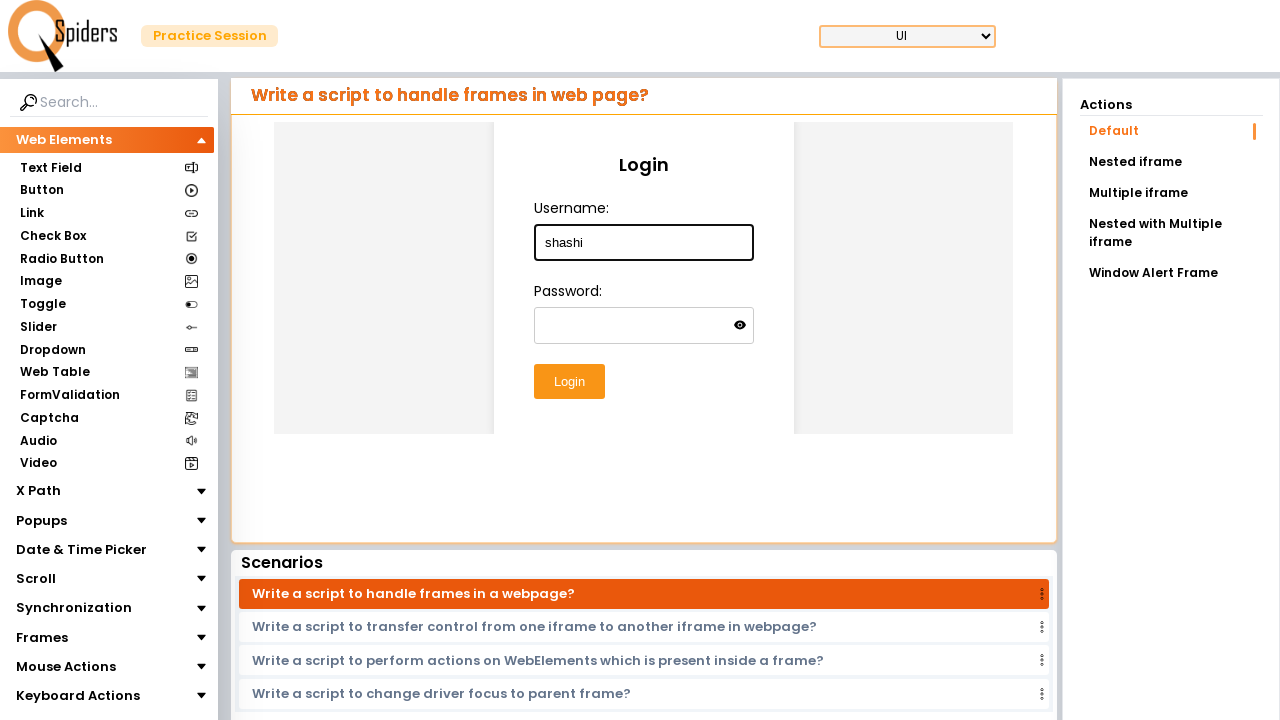

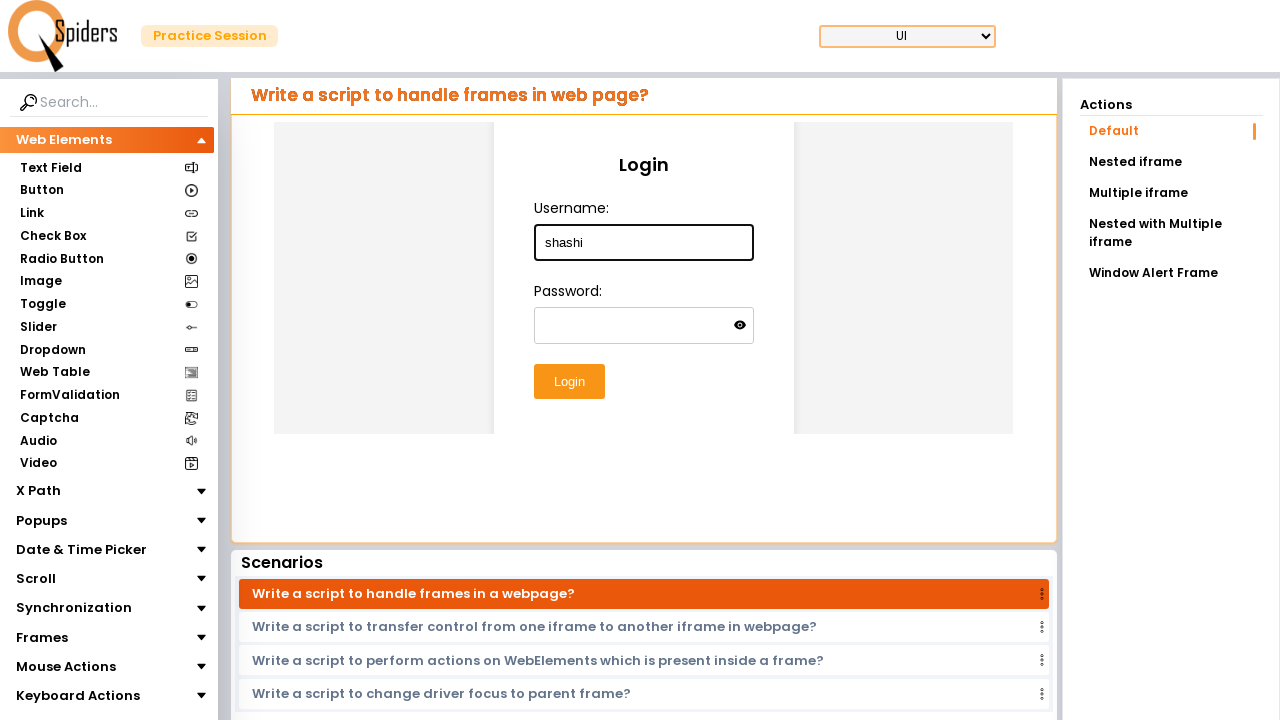